Tests drag and drop functionality on jQuery UI demo page by dragging an element and dropping it onto a target area

Starting URL: https://jqueryui.com/droppable/

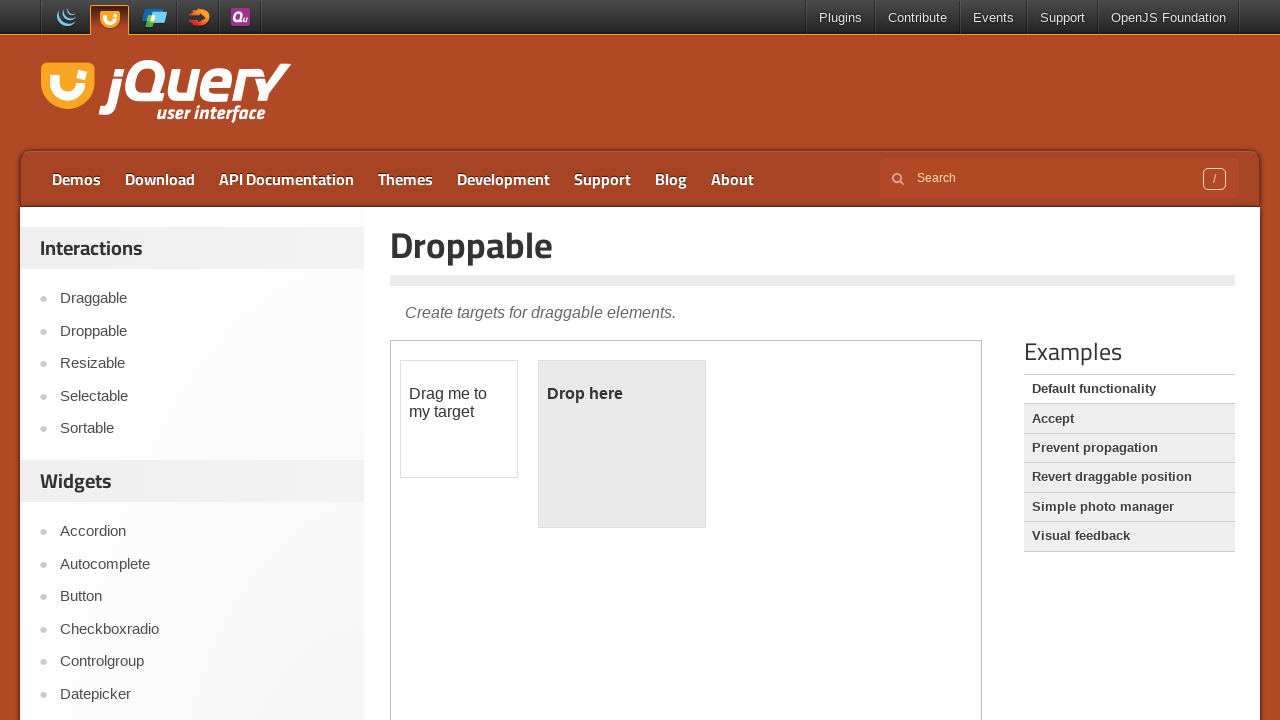

Navigated to jQuery UI droppable demo page
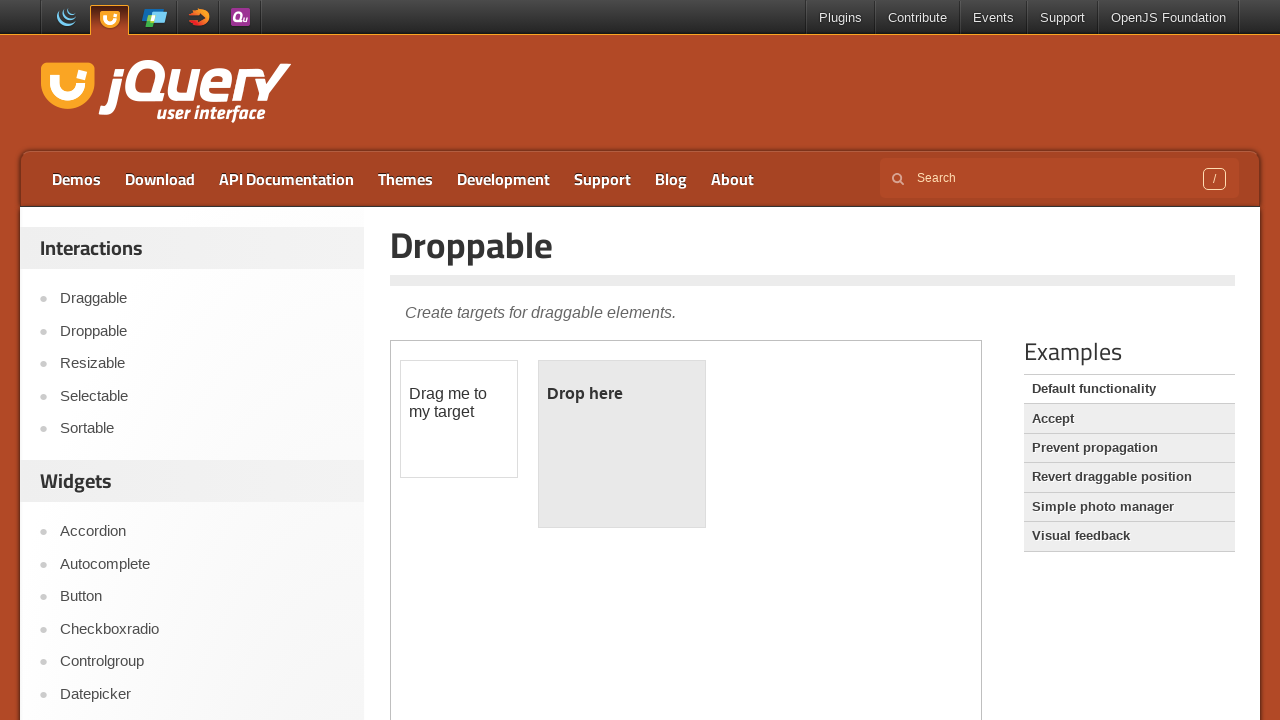

Located and selected the demo iframe
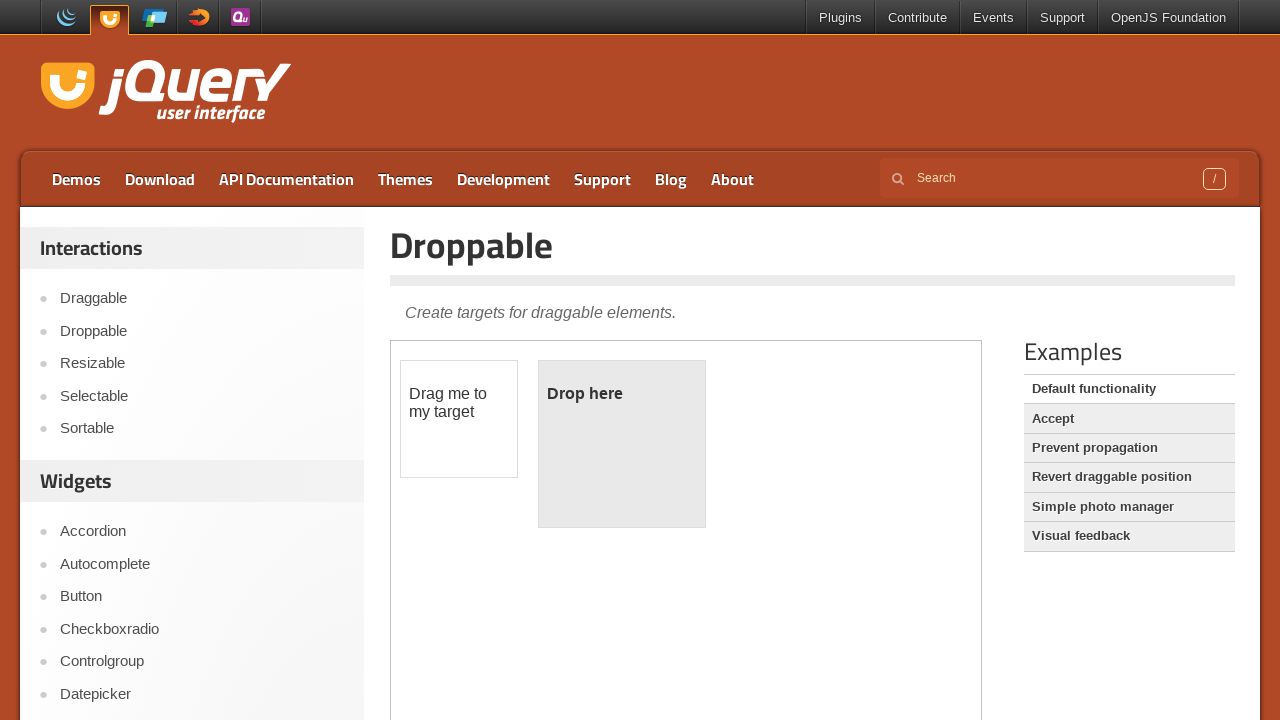

Located the draggable element
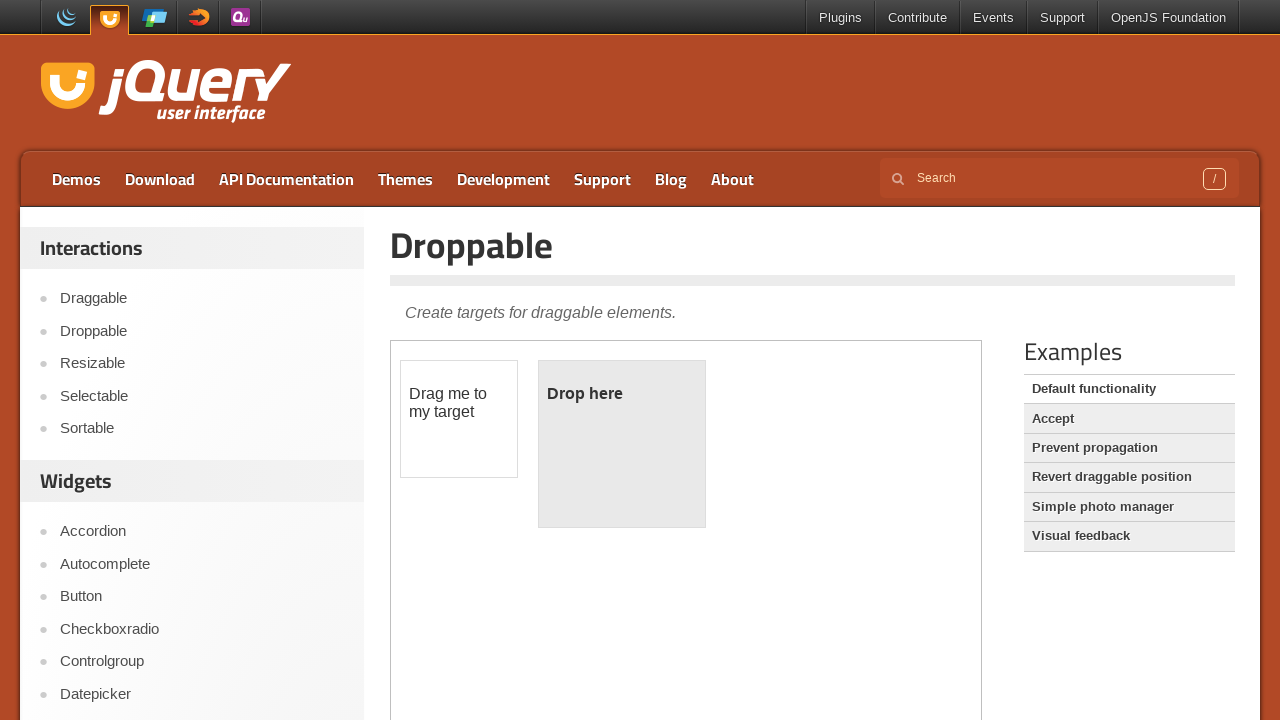

Located the drop target area
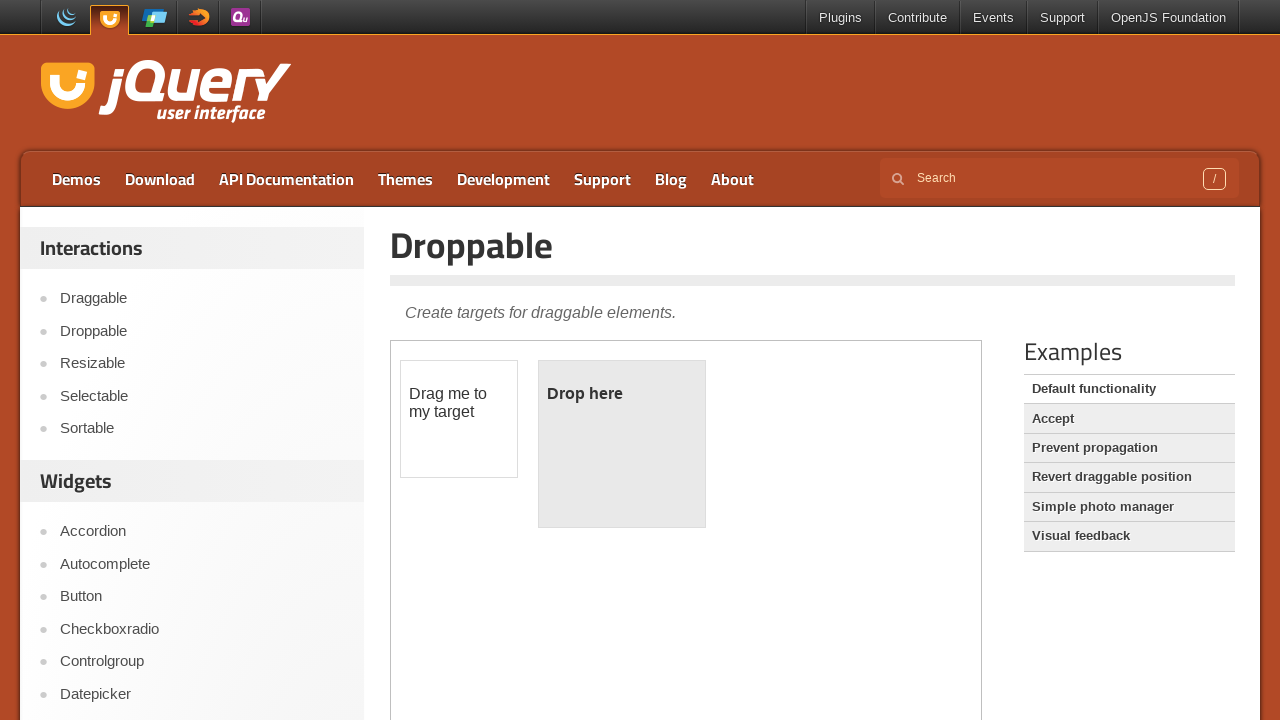

Dragged draggable element and dropped it onto the target area at (622, 444)
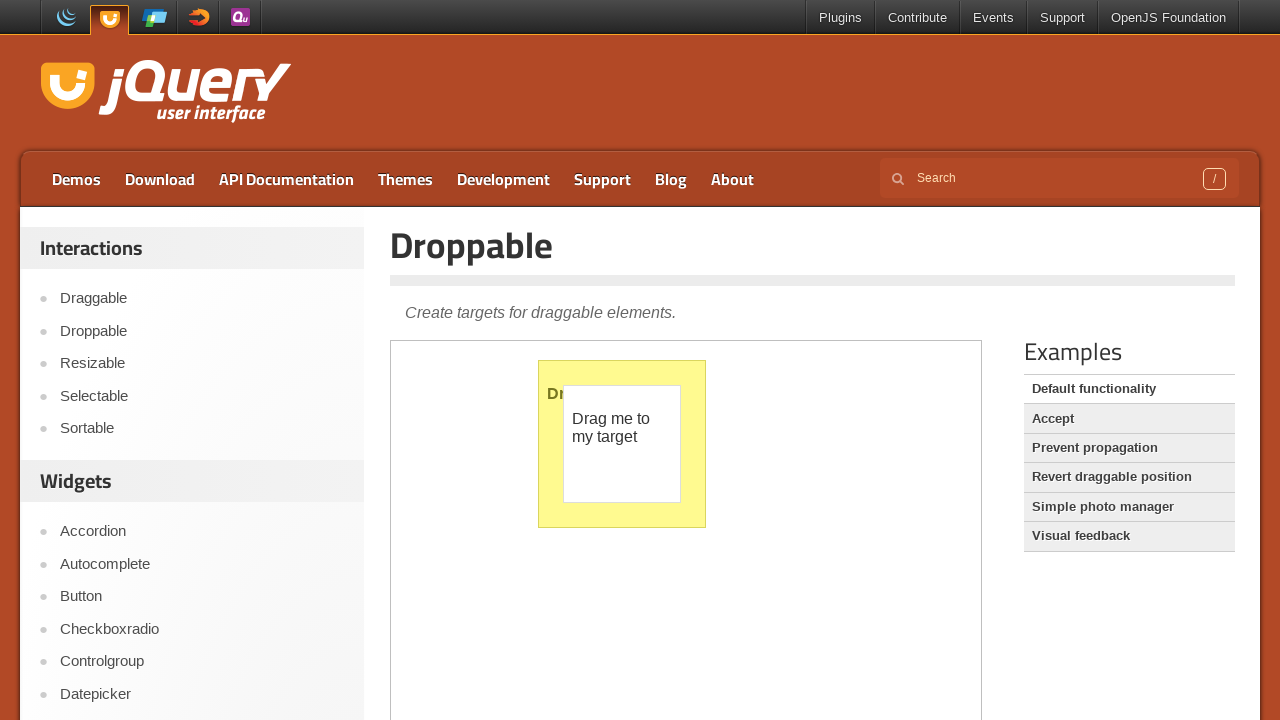

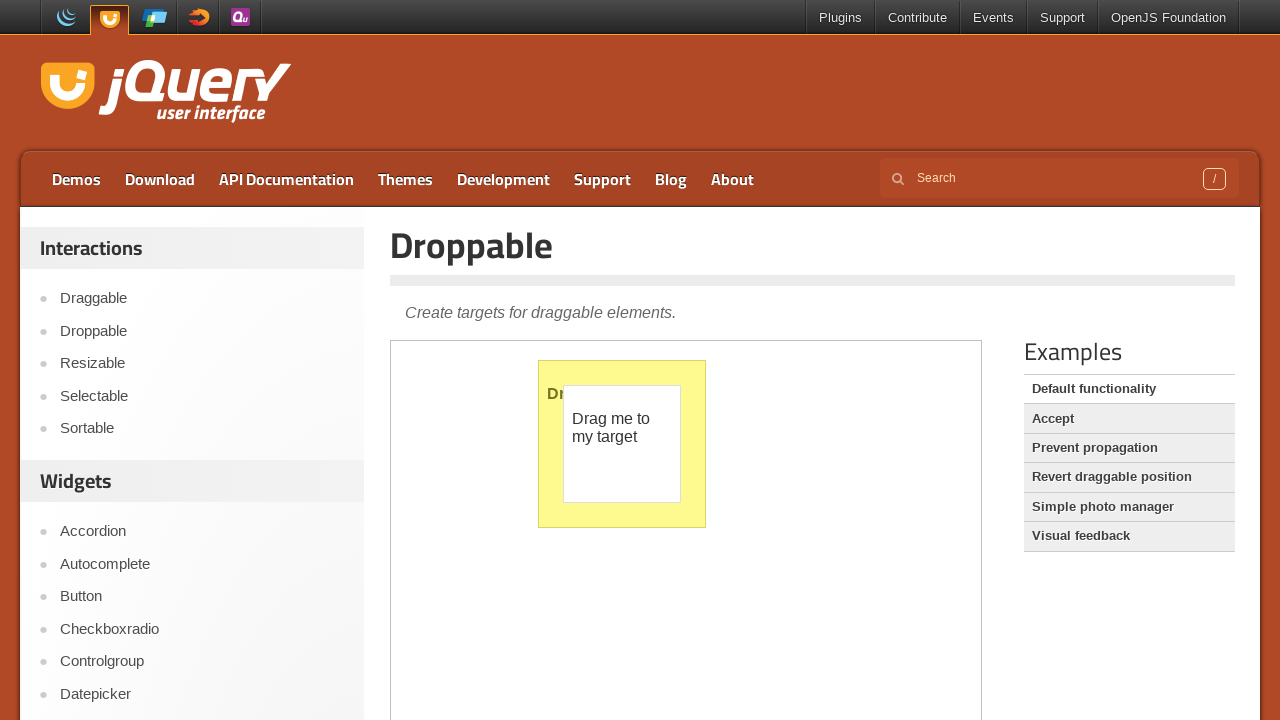